Scrolls to the bottom of the ShootProof marketing homepage, verifies a "Get Started" button exists there, and clicks it.

Starting URL: https://www.shootproof.com/

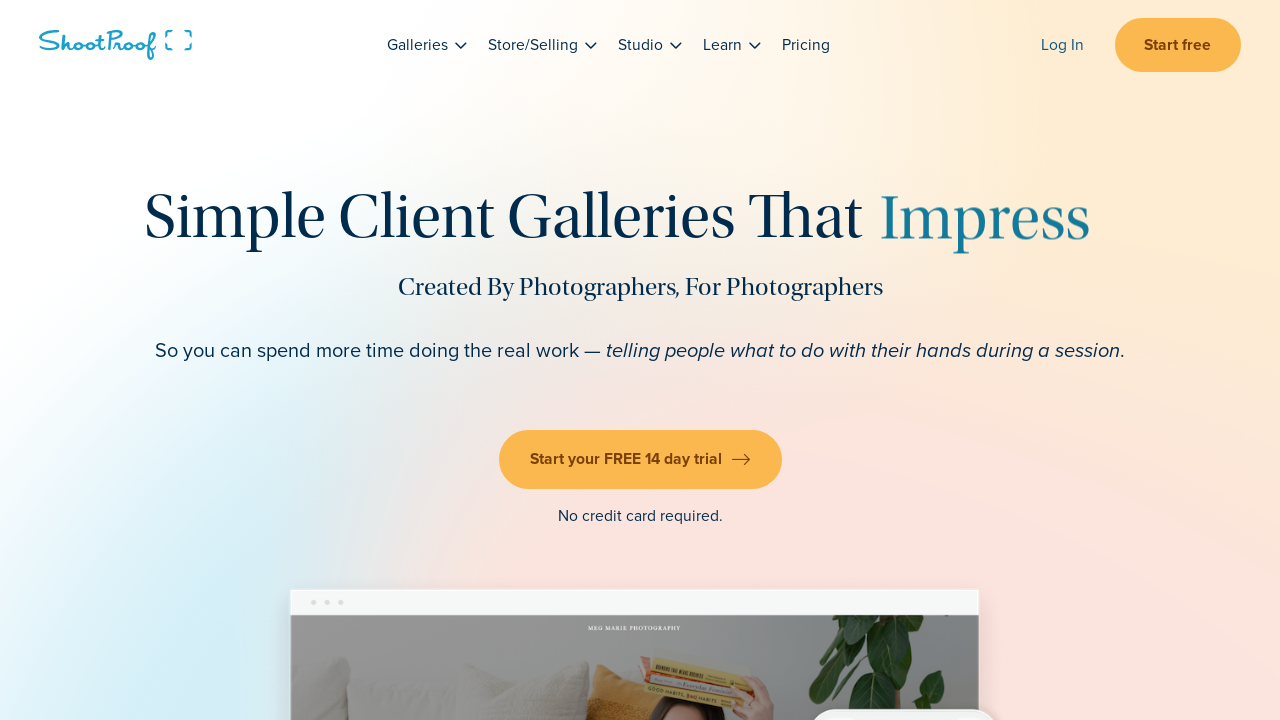

Waited for page to fully load (networkidle)
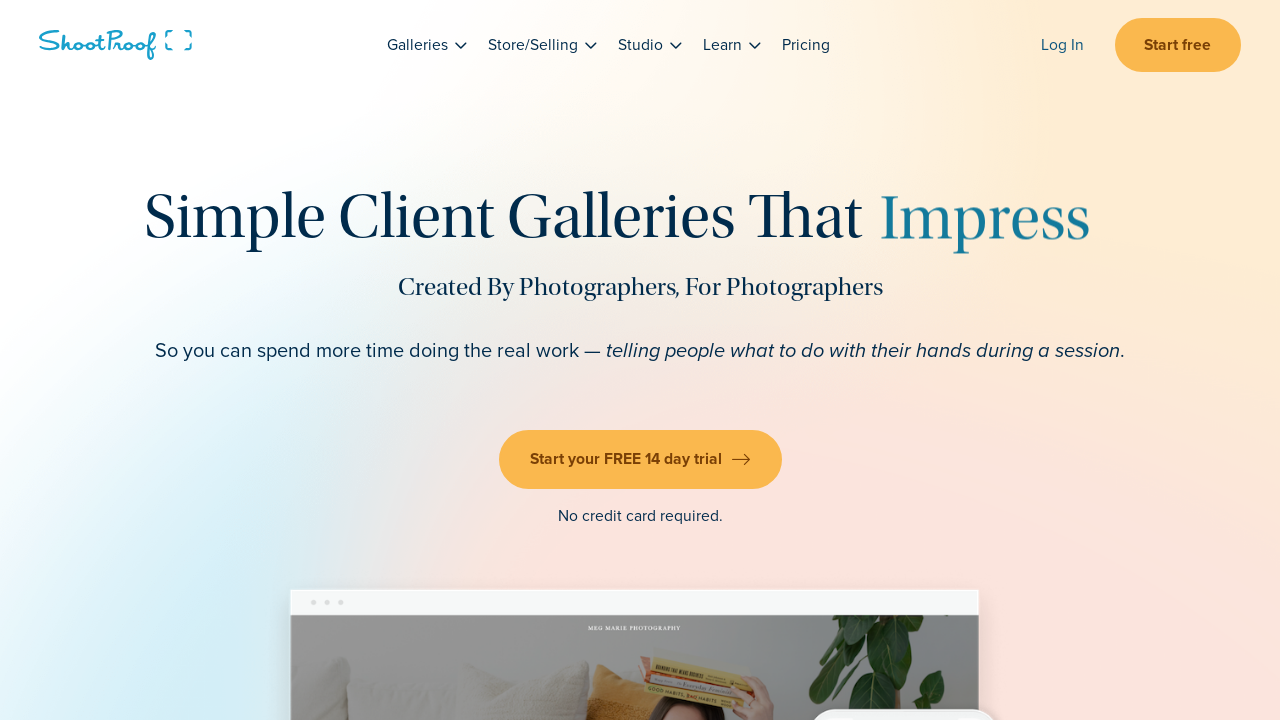

Scrolled to the bottom of the page
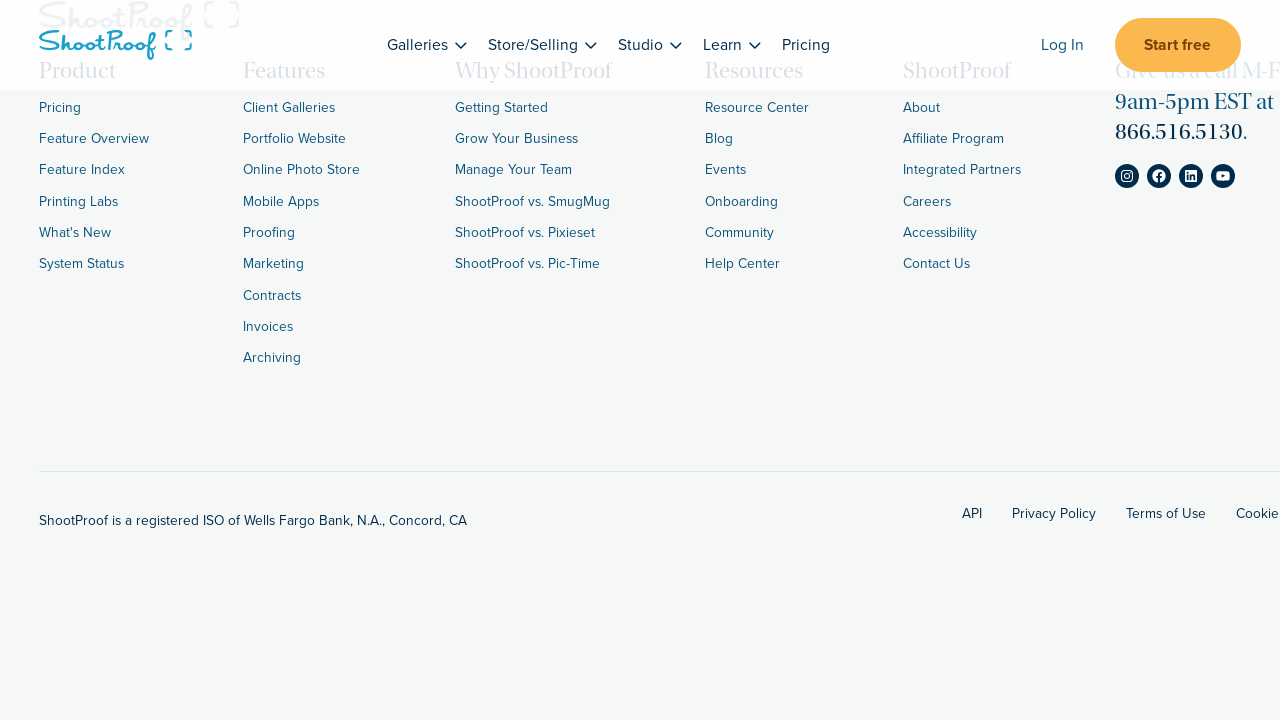

Waited for lazy-loaded content to appear
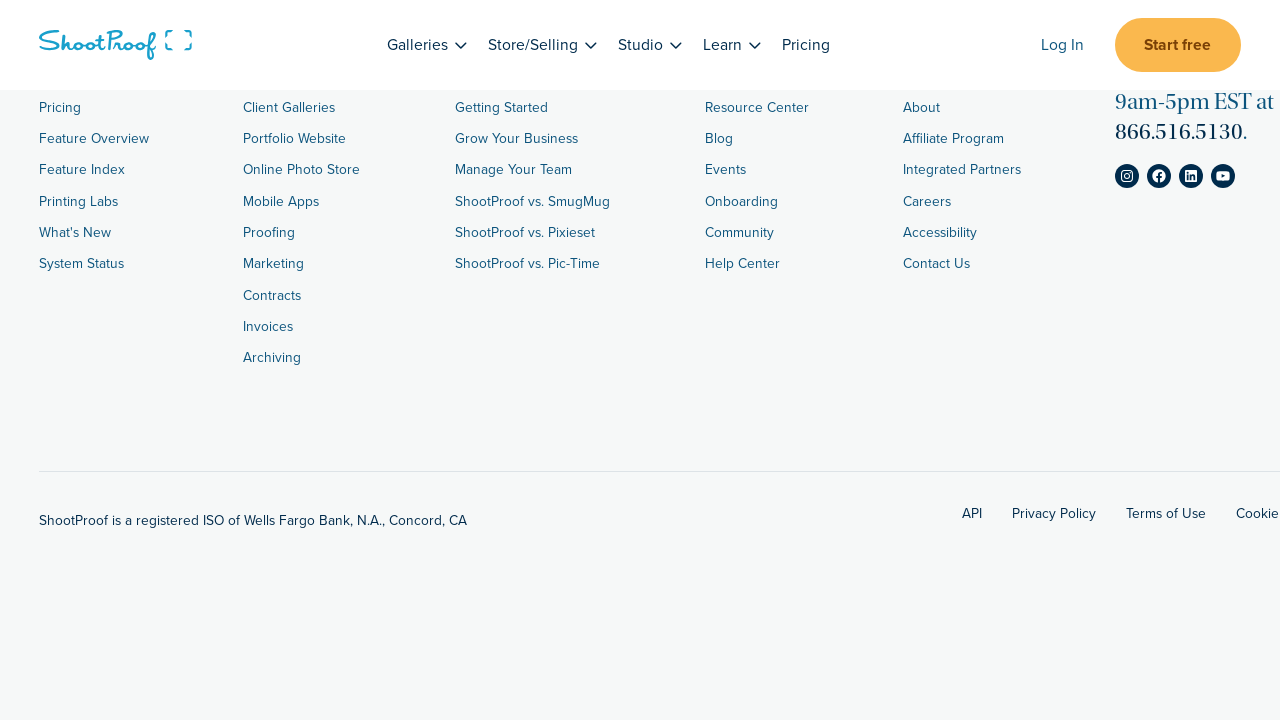

Located all 'Get Started' buttons on the page
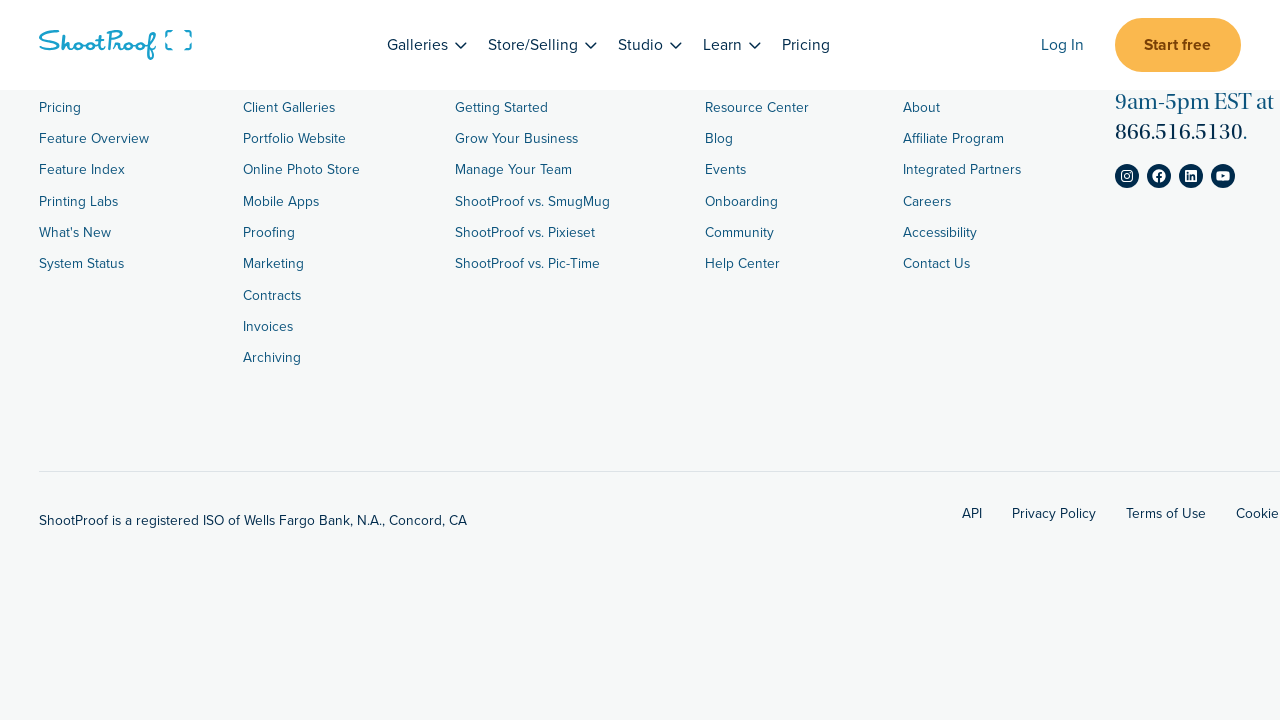

Verified that at least one 'Get Started' button exists
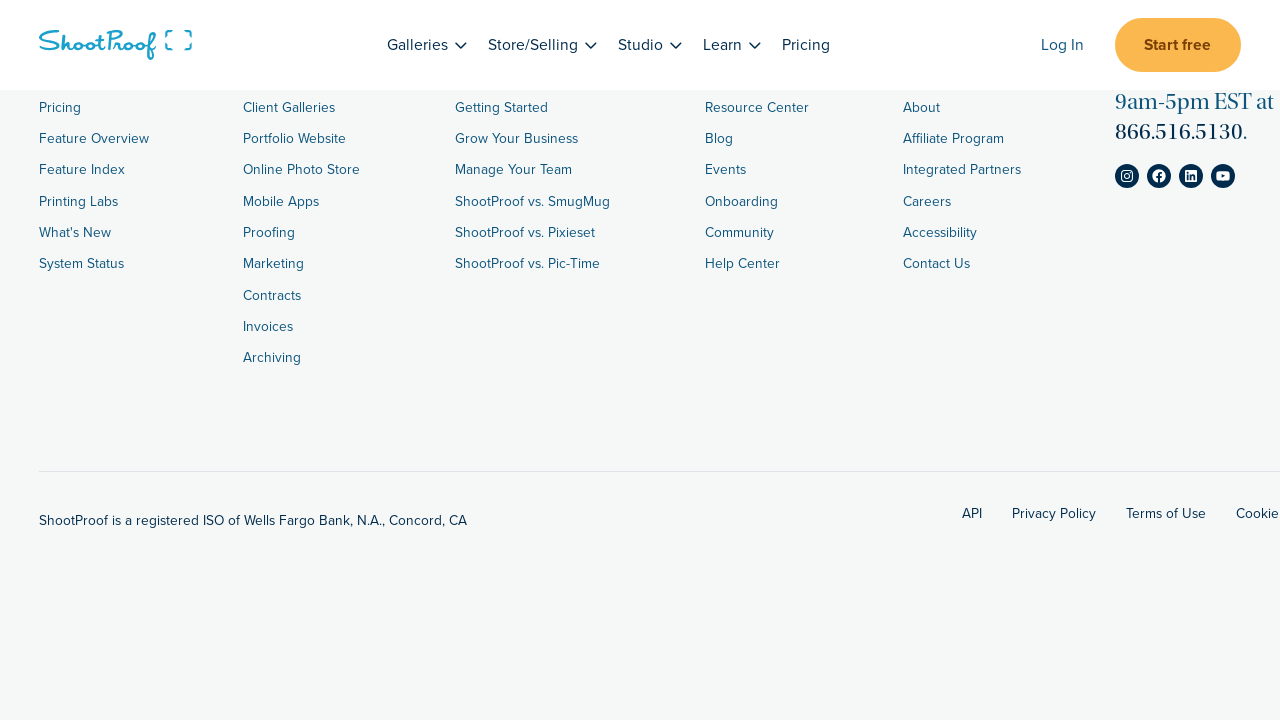

Clicked the bottommost 'Get Started' button at (198, 361) on a:has-text('Get Started'), button:has-text('Get Started') >> nth=-1
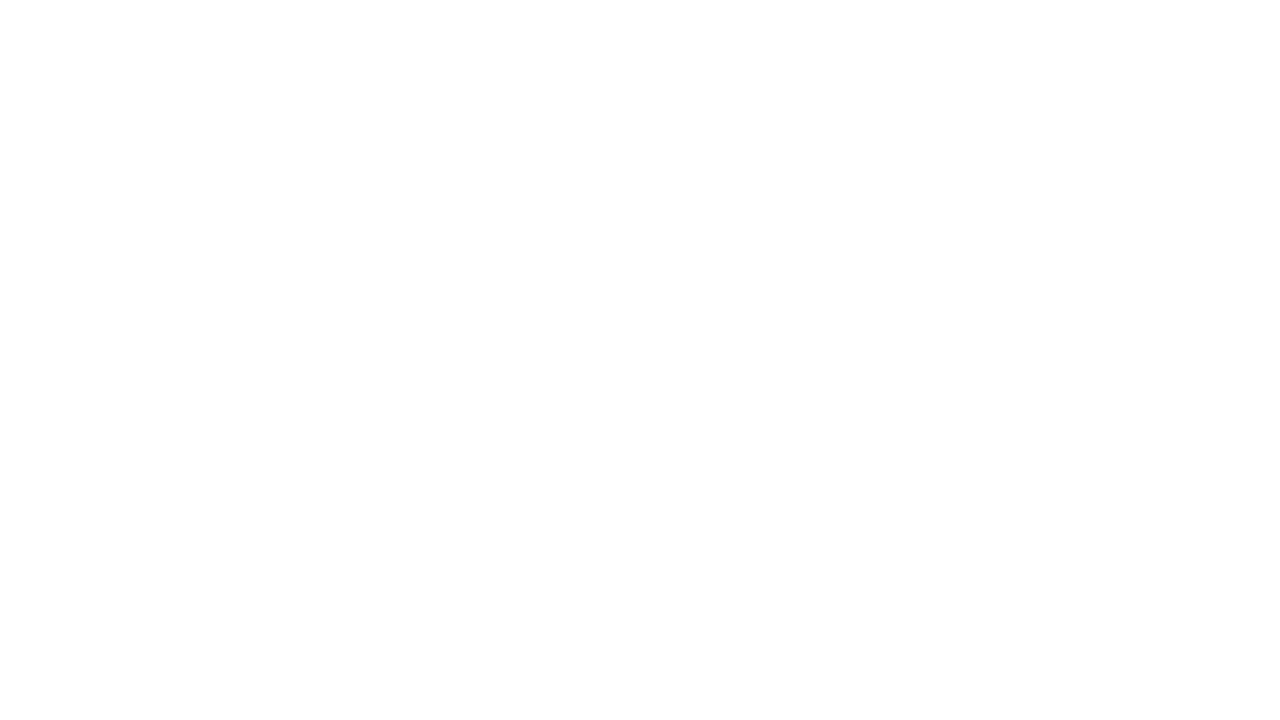

Waited for navigation to complete after clicking 'Get Started'
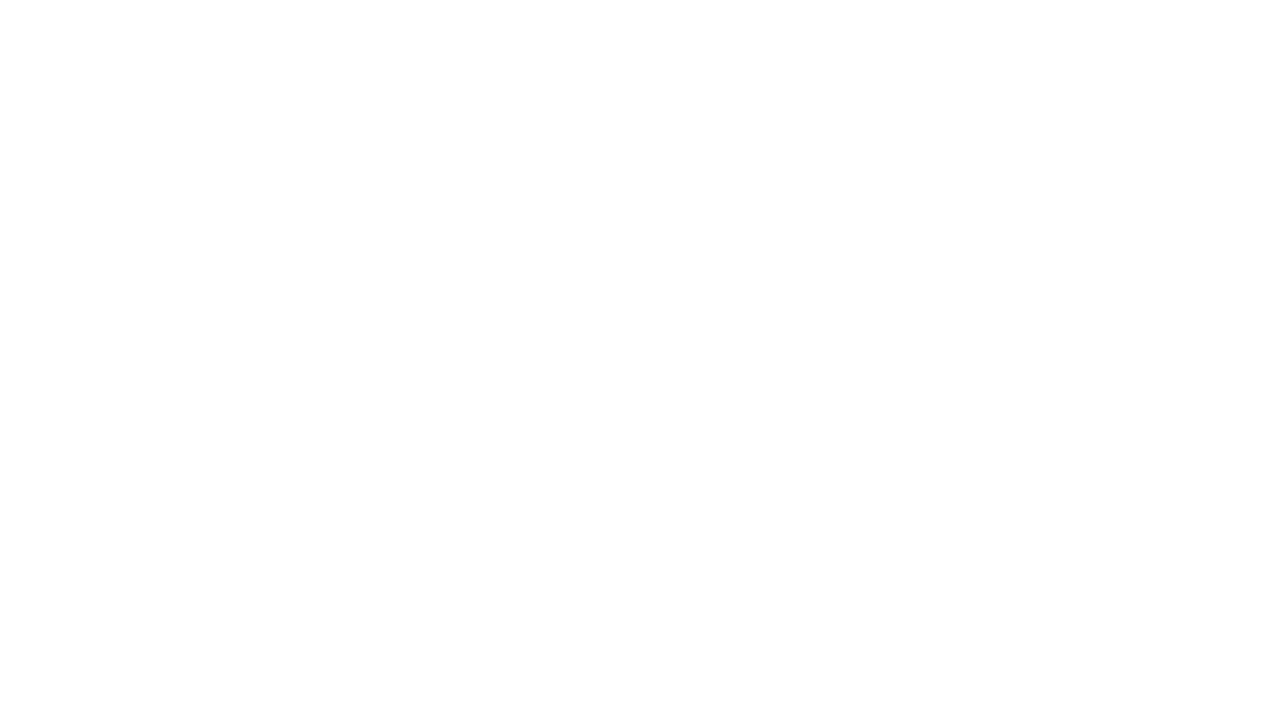

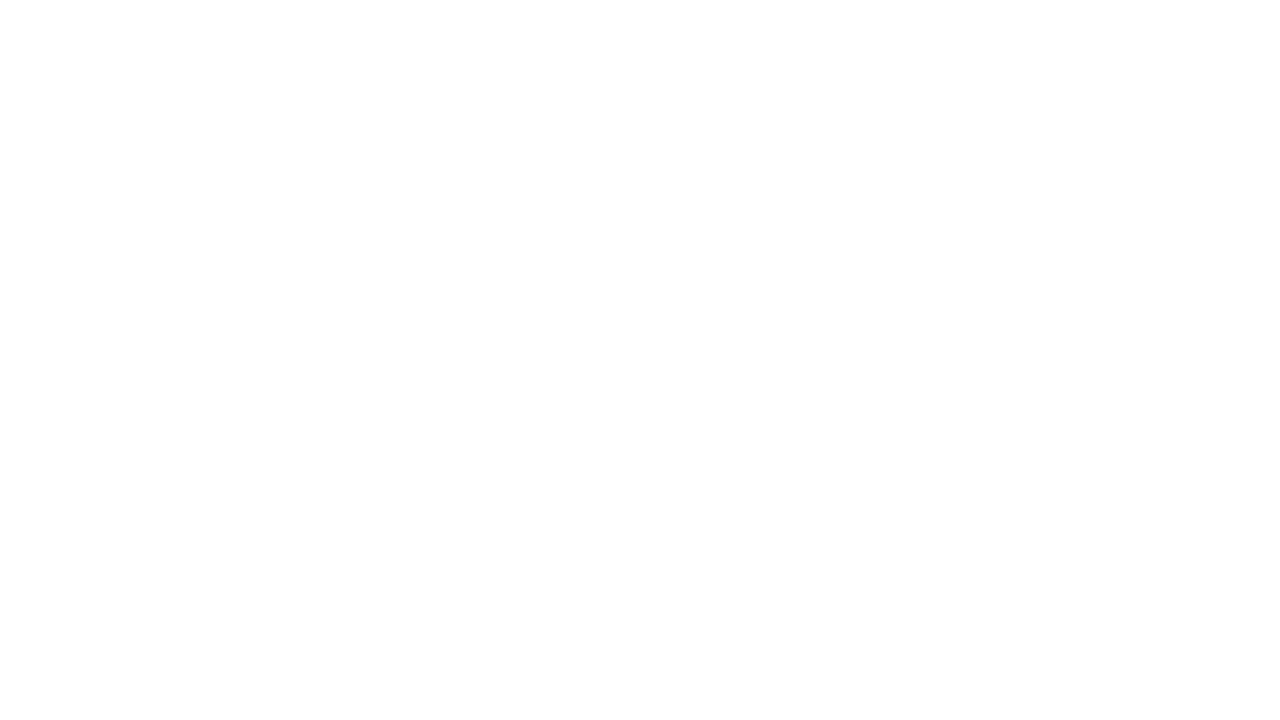